Tests checkbox interaction by finding checkboxes on a form and clicking specific ones based on their values (football and baseball)

Starting URL: http://www.tizag.com/htmlT/htmlcheckboxes.php

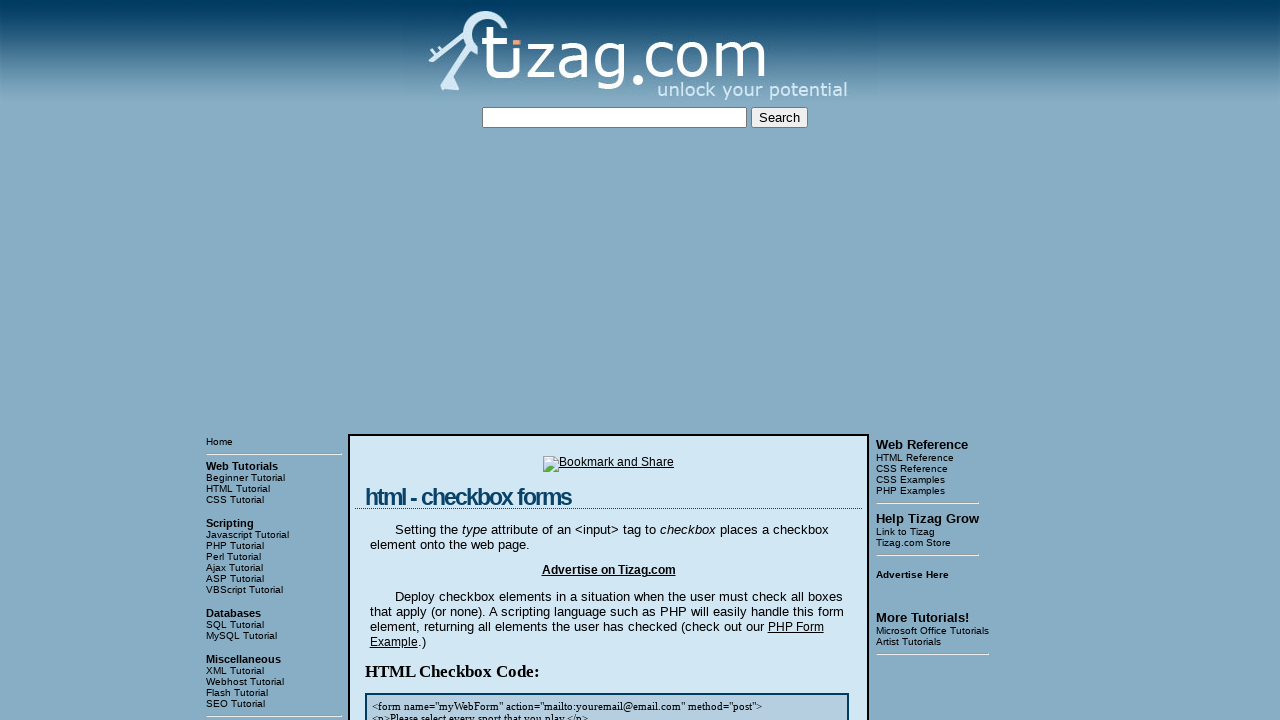

Navigated to checkbox form page
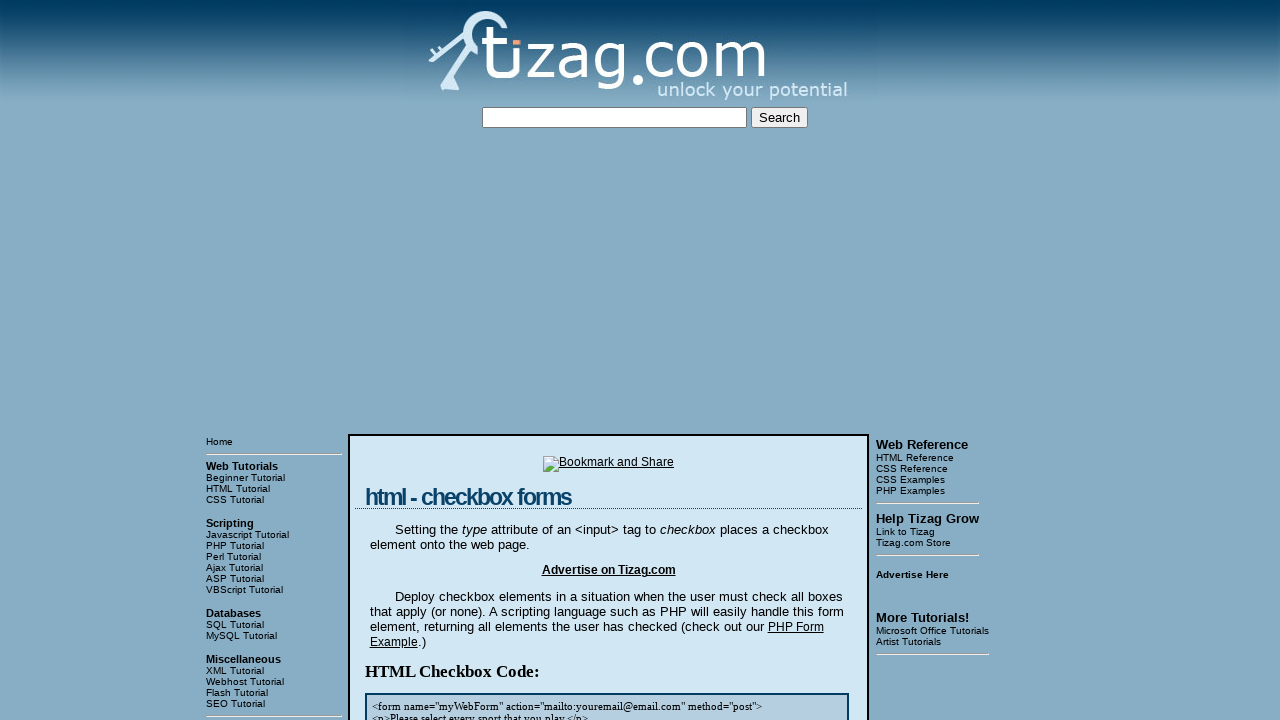

Located all checkboxes in the form
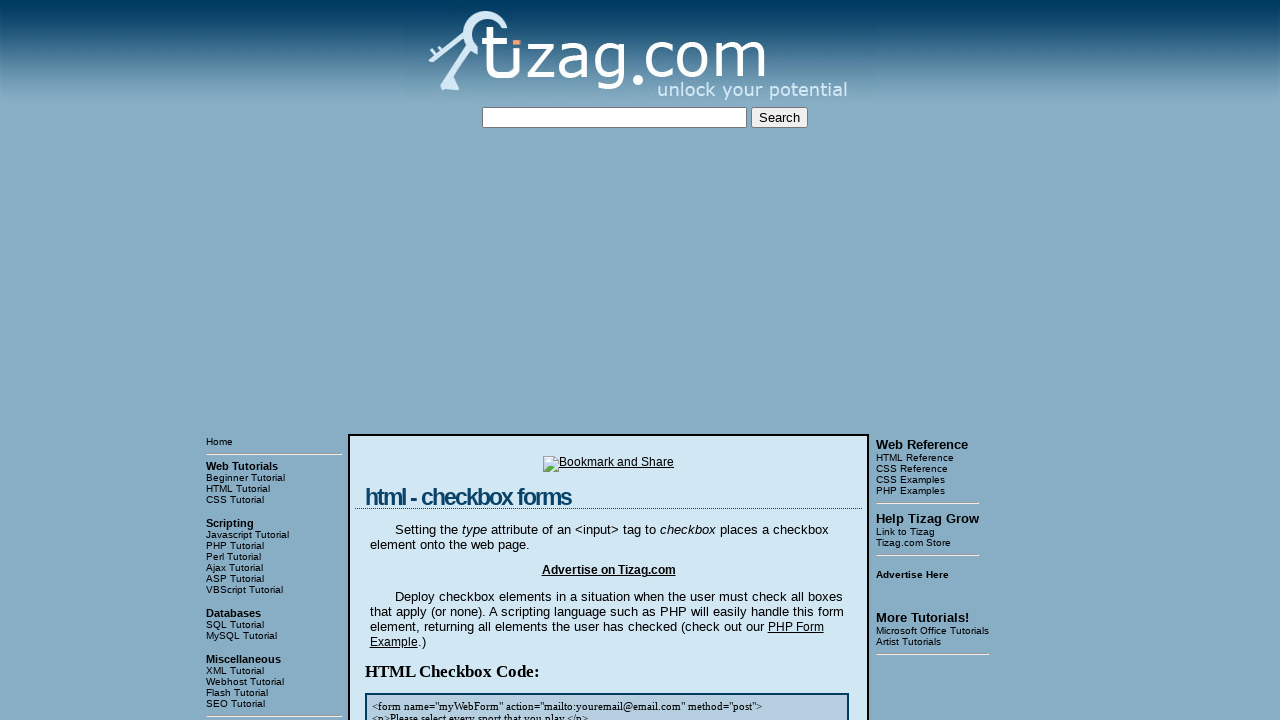

Retrieved checkbox value: soccer
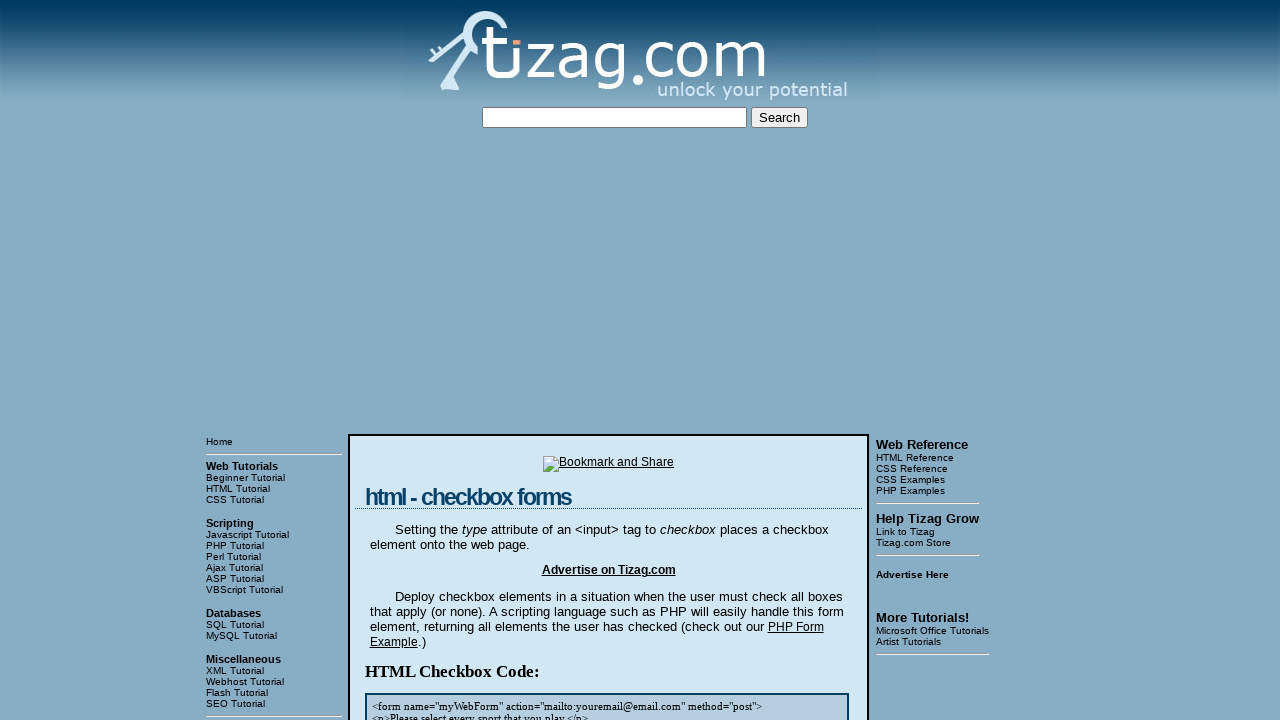

Retrieved checkbox value: football
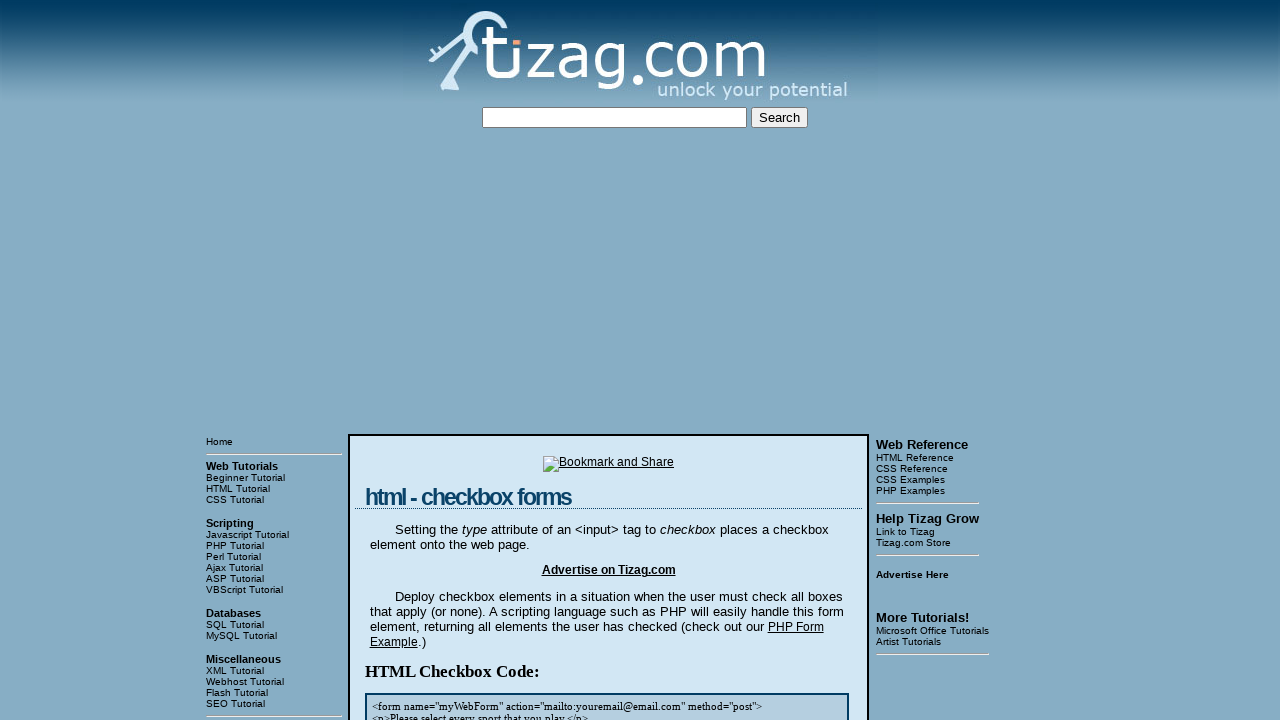

Clicked checkbox with value 'football' at (432, 360) on xpath=/html/body/table[3]/tbody/tr[1]/td[2]/table/tbody/tr/td/div[4]//input[@typ
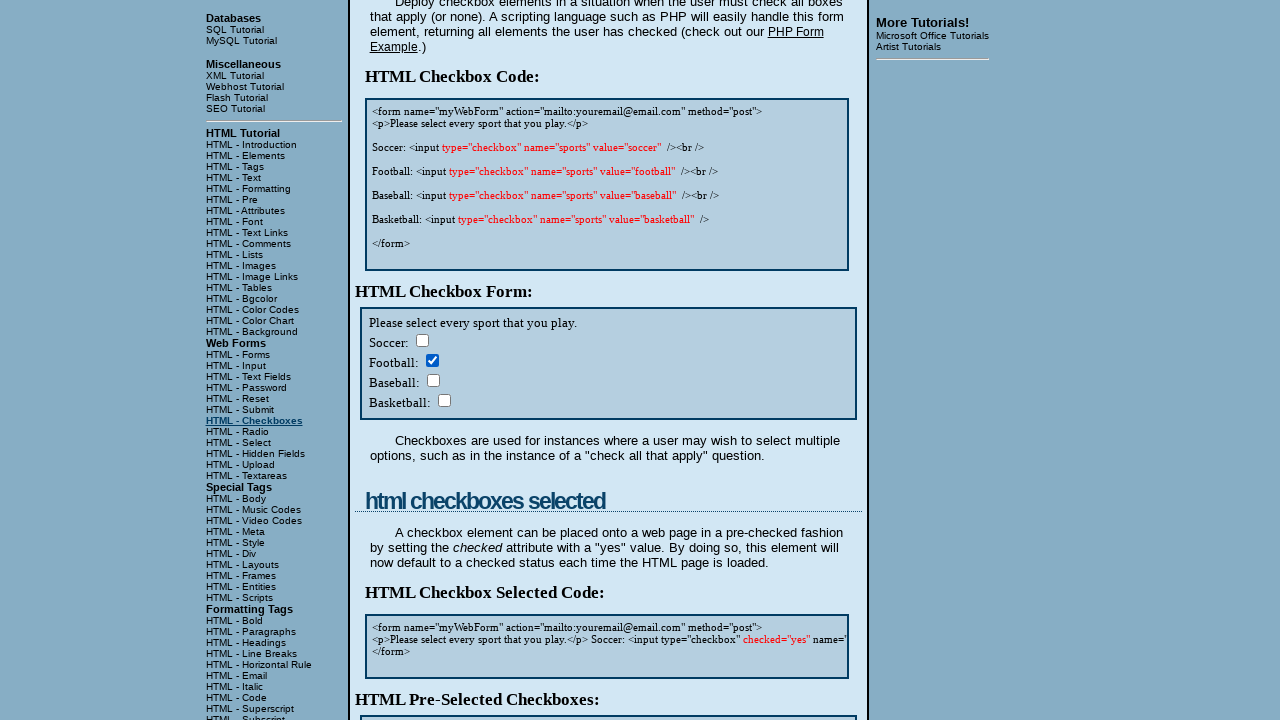

Retrieved checkbox value: baseball
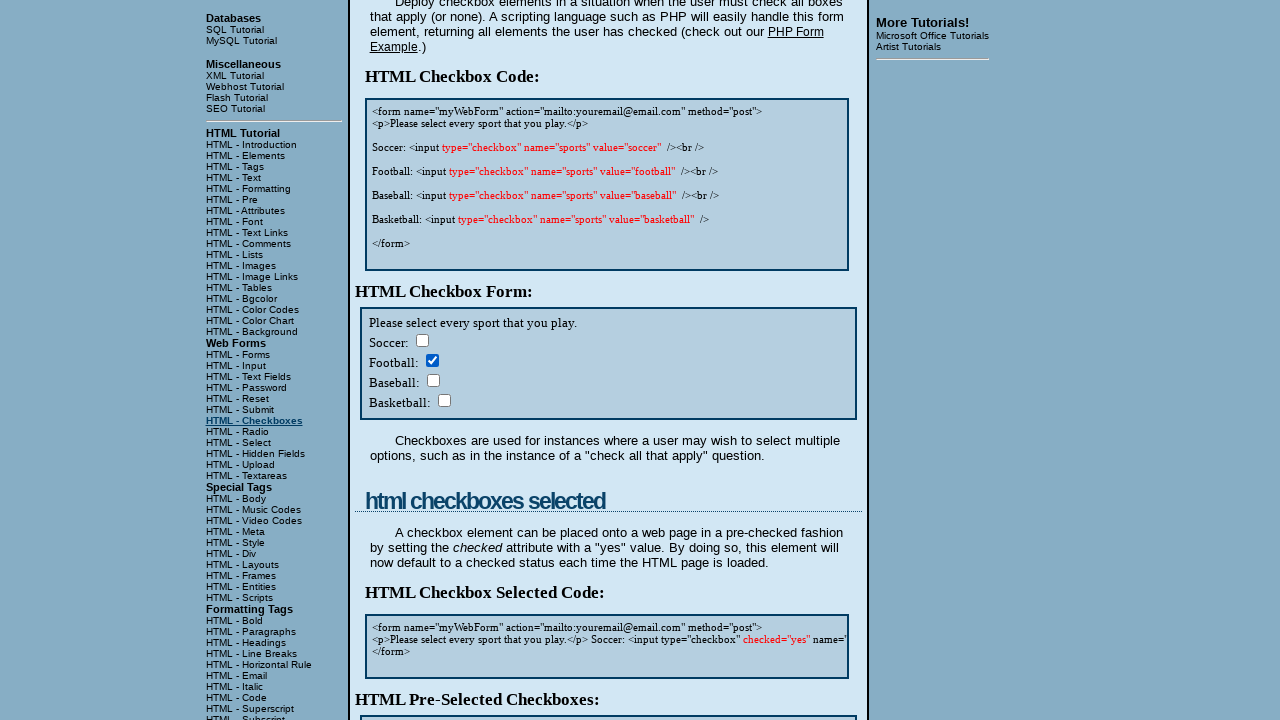

Clicked checkbox with value 'baseball' at (433, 380) on xpath=/html/body/table[3]/tbody/tr[1]/td[2]/table/tbody/tr/td/div[4]//input[@typ
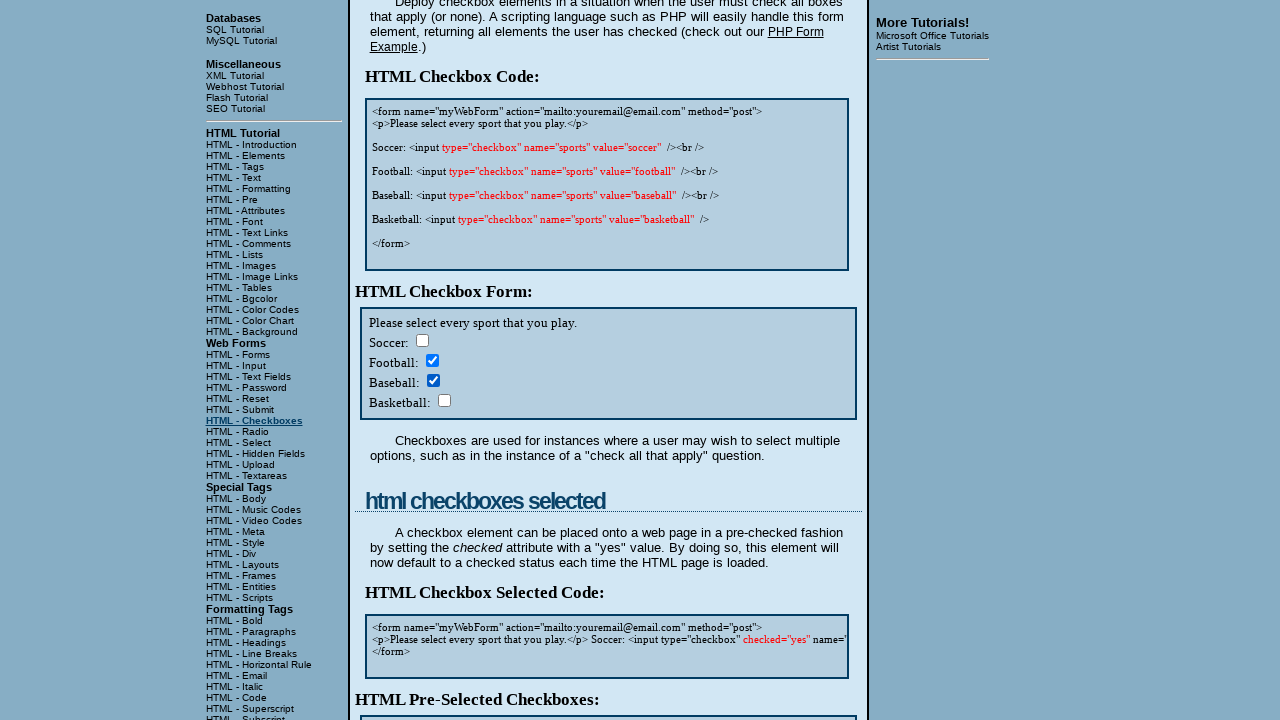

Retrieved checkbox value: basketball
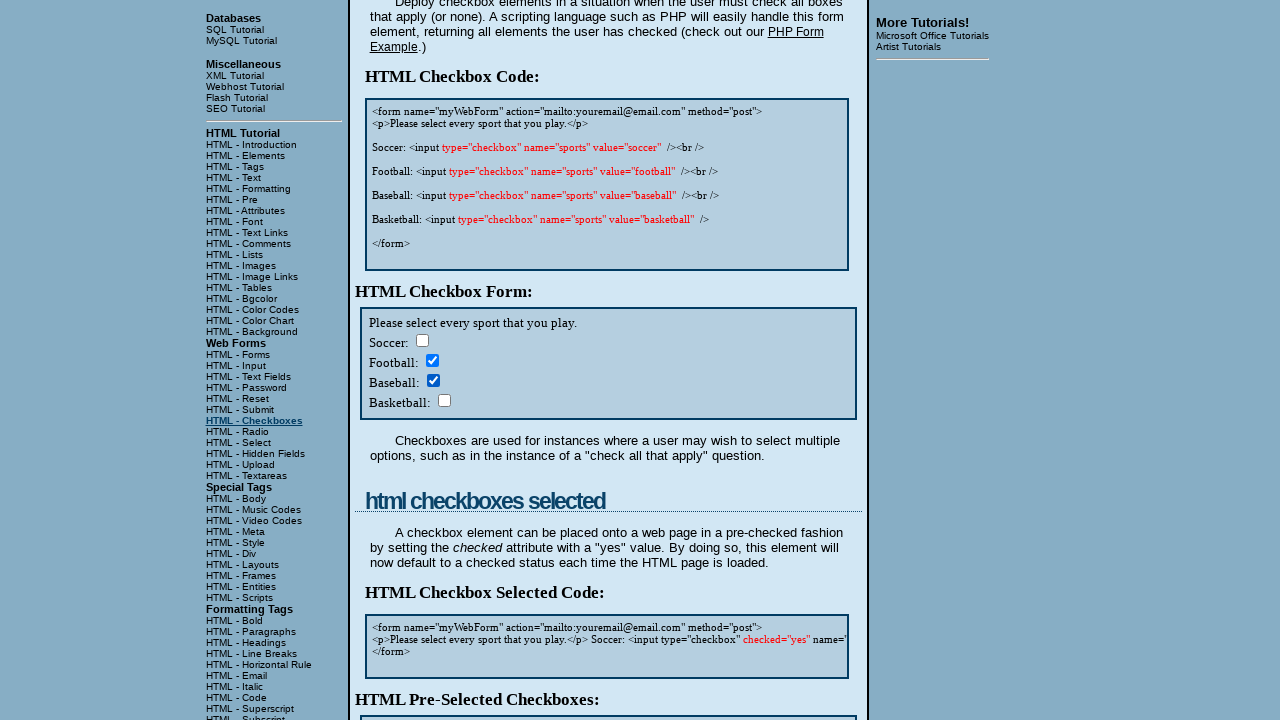

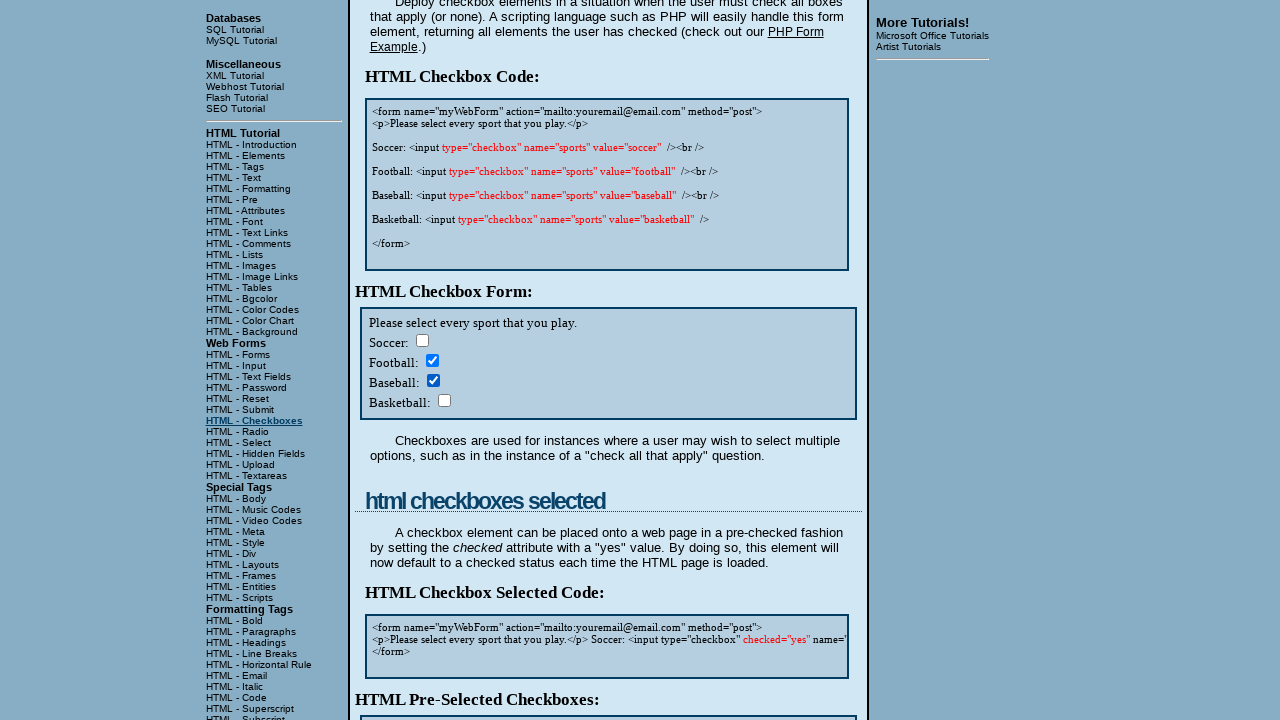